Tests that clicking on the Elements card navigates to the Elements page and displays the correct placeholder text

Starting URL: https://demoqa.com

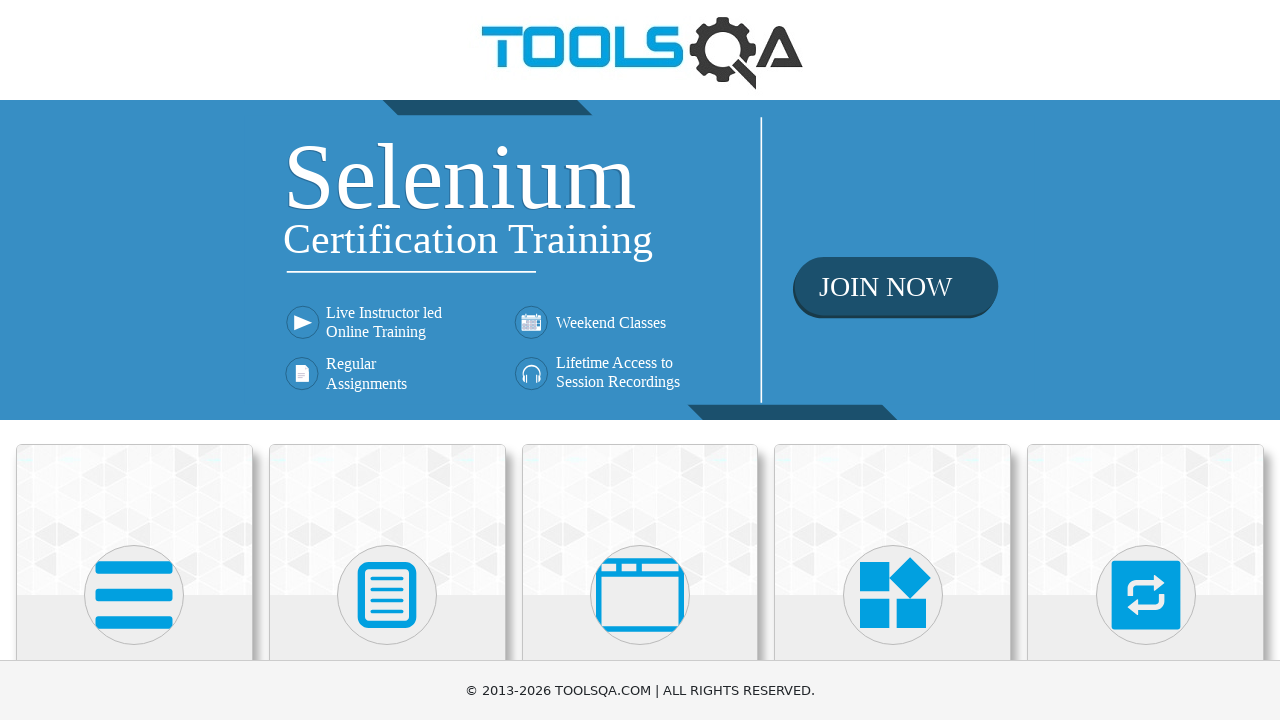

Waited for card elements to load on DemoQA homepage
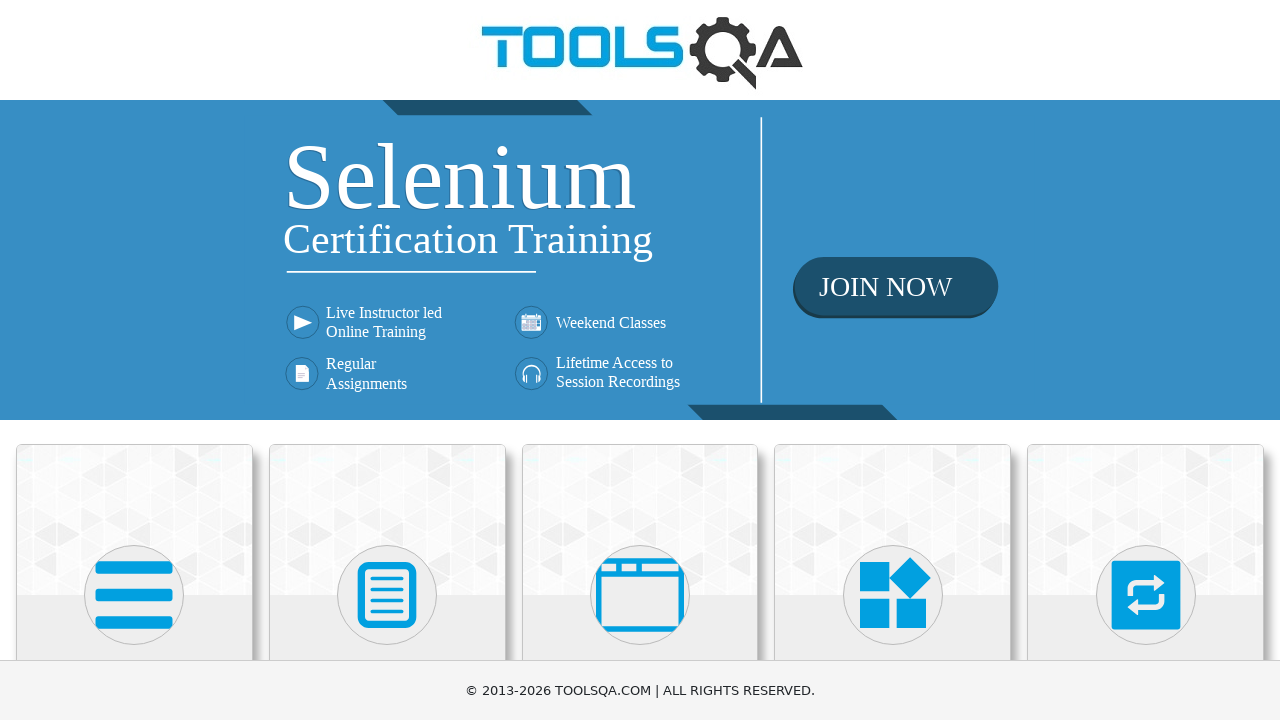

Clicked on the Elements card at (134, 520) on div.card
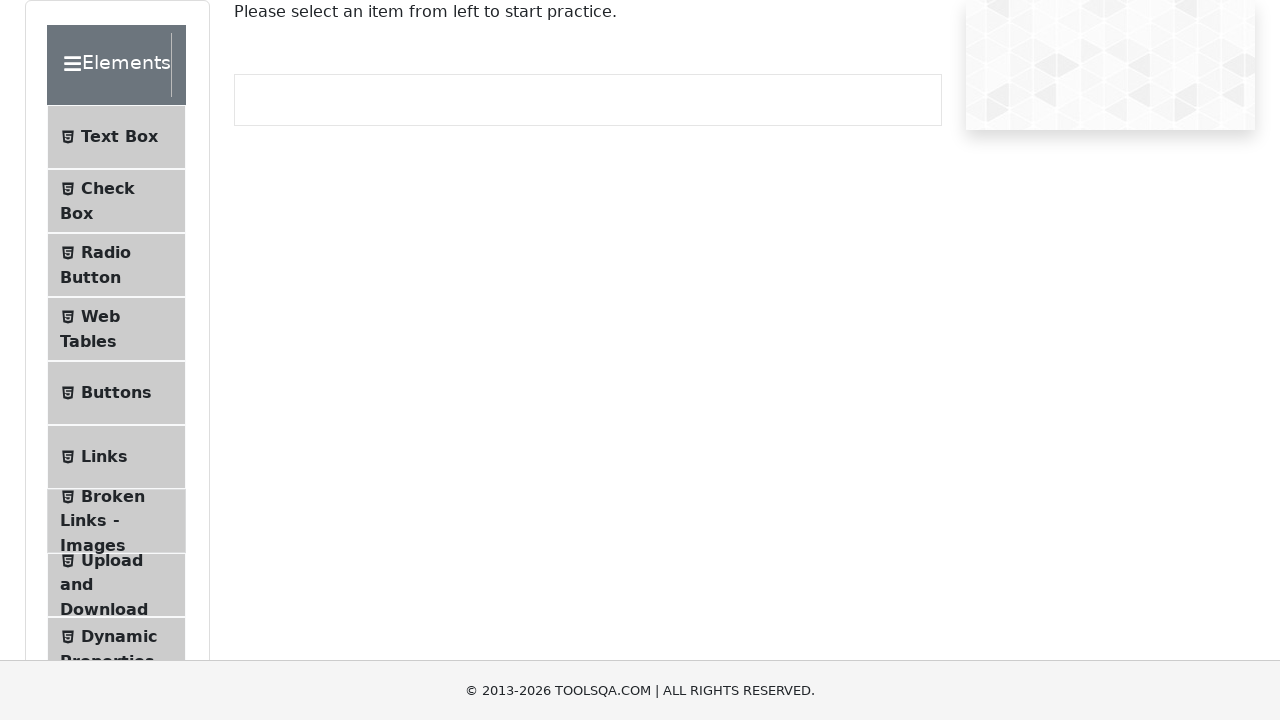

Waited for Elements page content to load
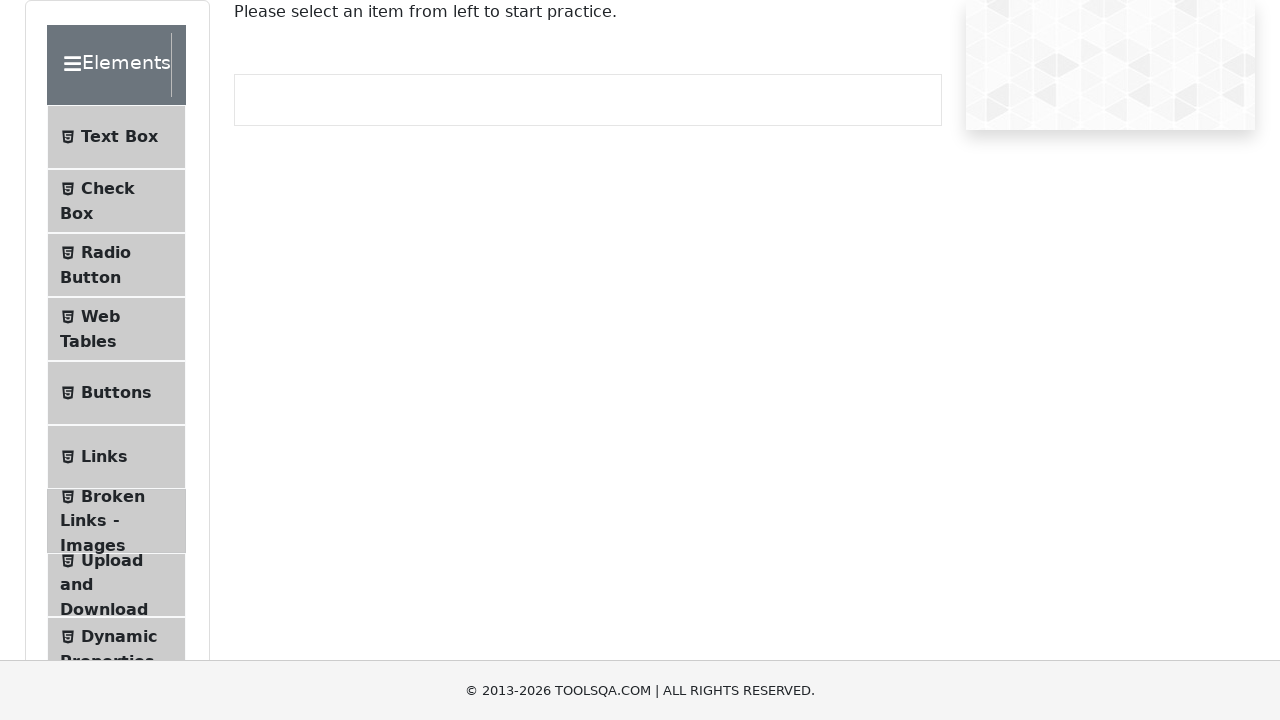

Verified placeholder text 'Please select an item from left to start practice.' is displayed on Elements page
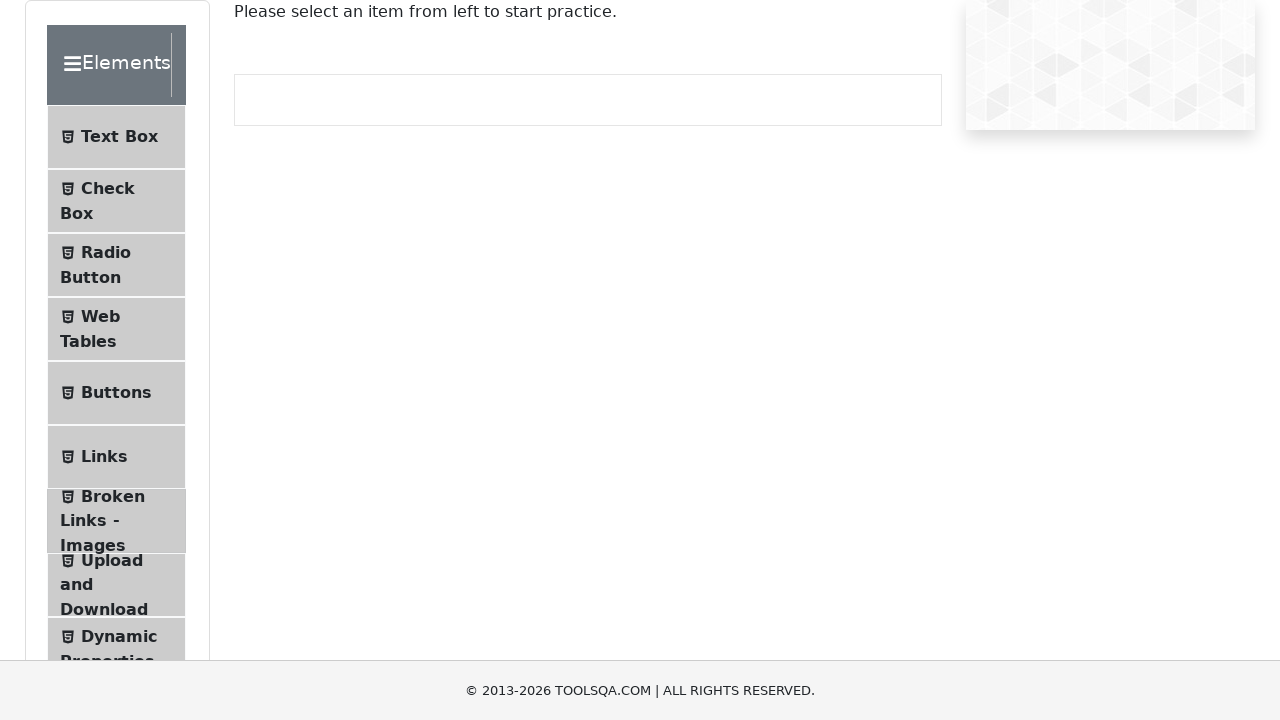

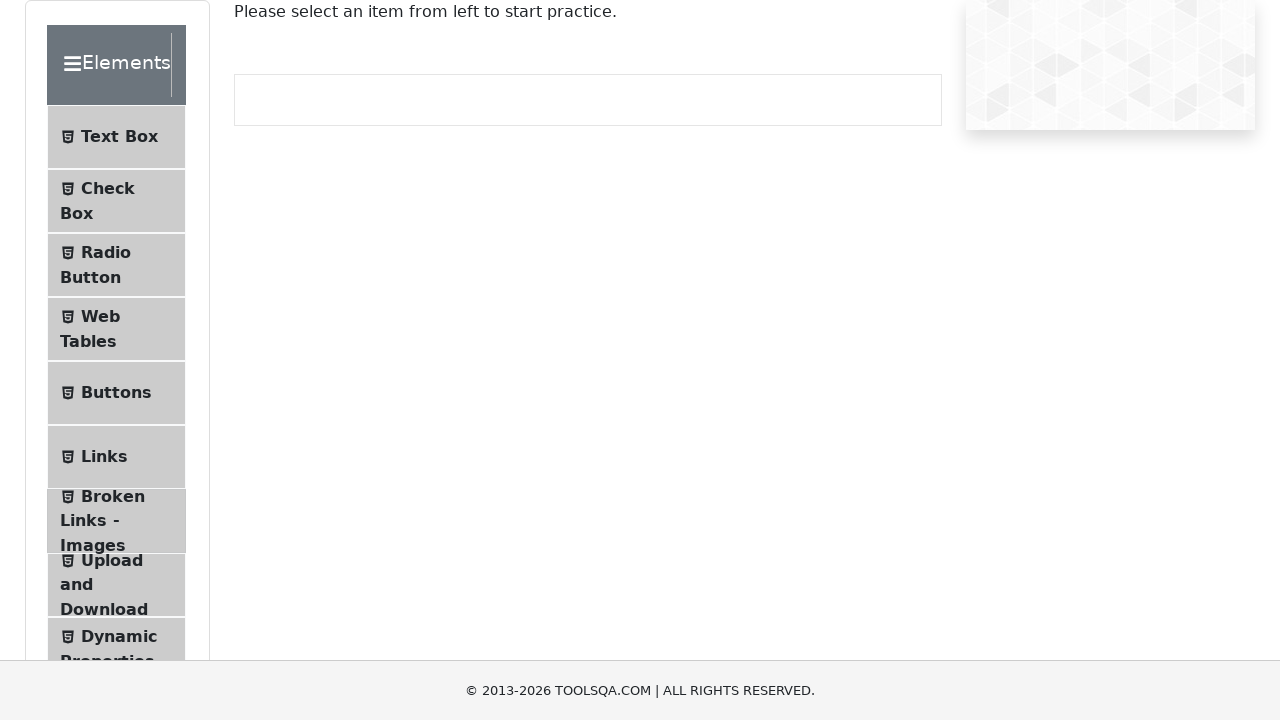